Tests that the complete all checkbox updates state correctly when individual items are completed or cleared

Starting URL: https://demo.playwright.dev/todomvc

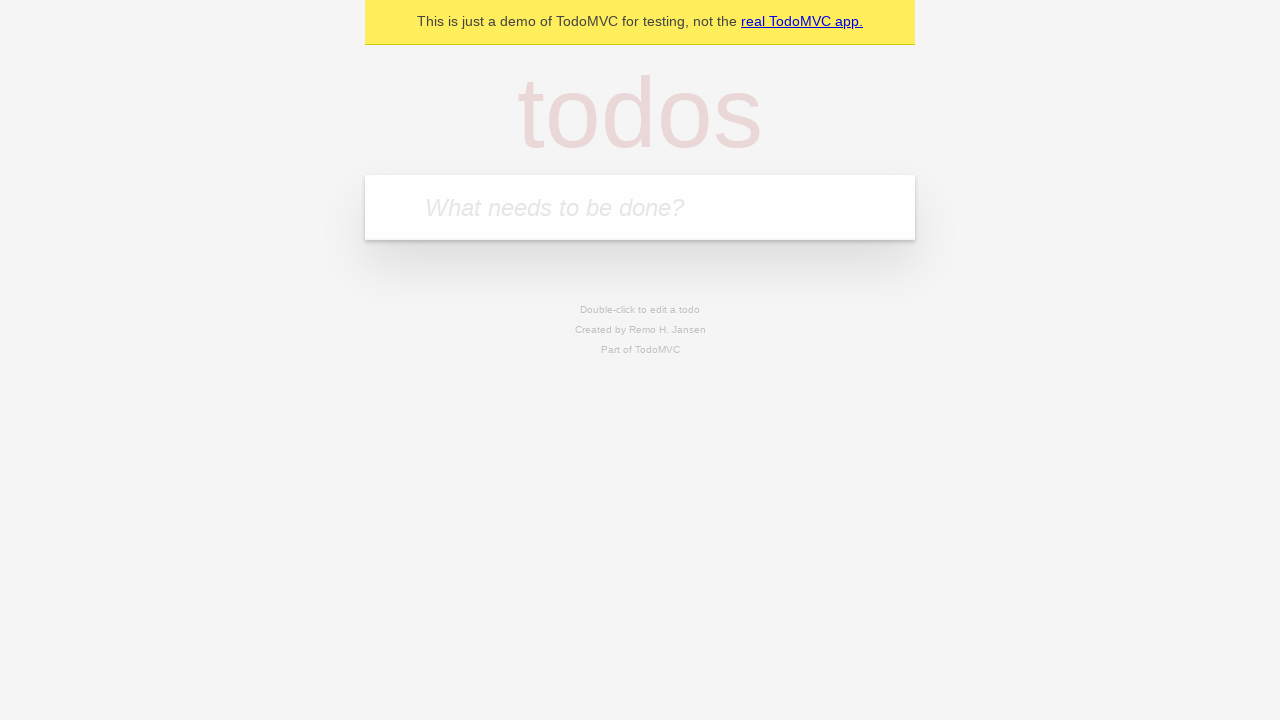

Filled todo input with 'buy some cheese' on internal:attr=[placeholder="What needs to be done?"i]
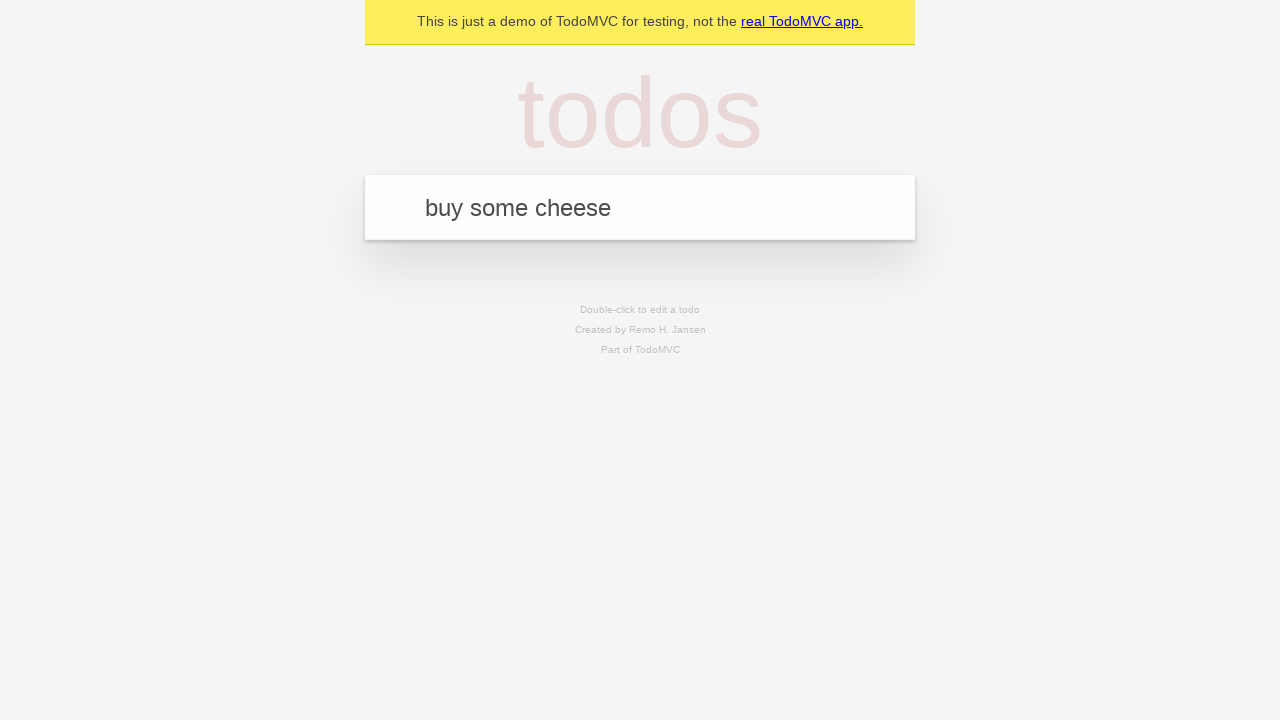

Pressed Enter to add first todo item on internal:attr=[placeholder="What needs to be done?"i]
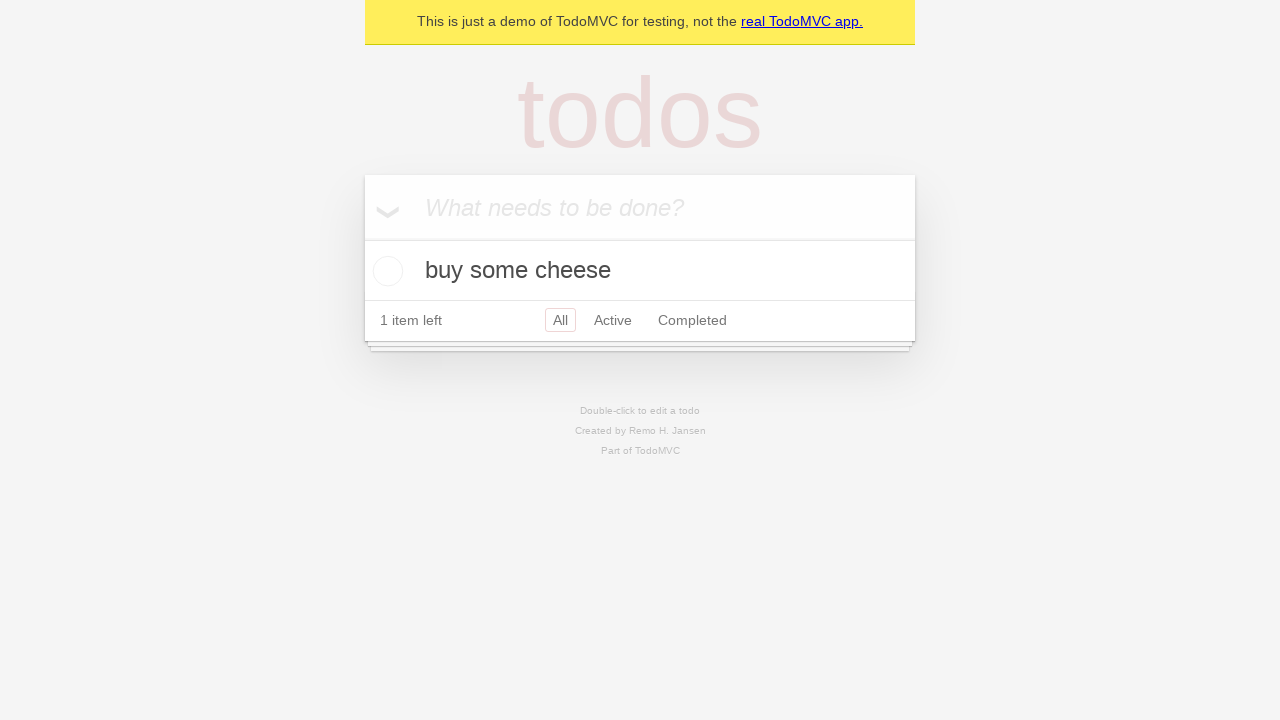

Filled todo input with 'feed the cat' on internal:attr=[placeholder="What needs to be done?"i]
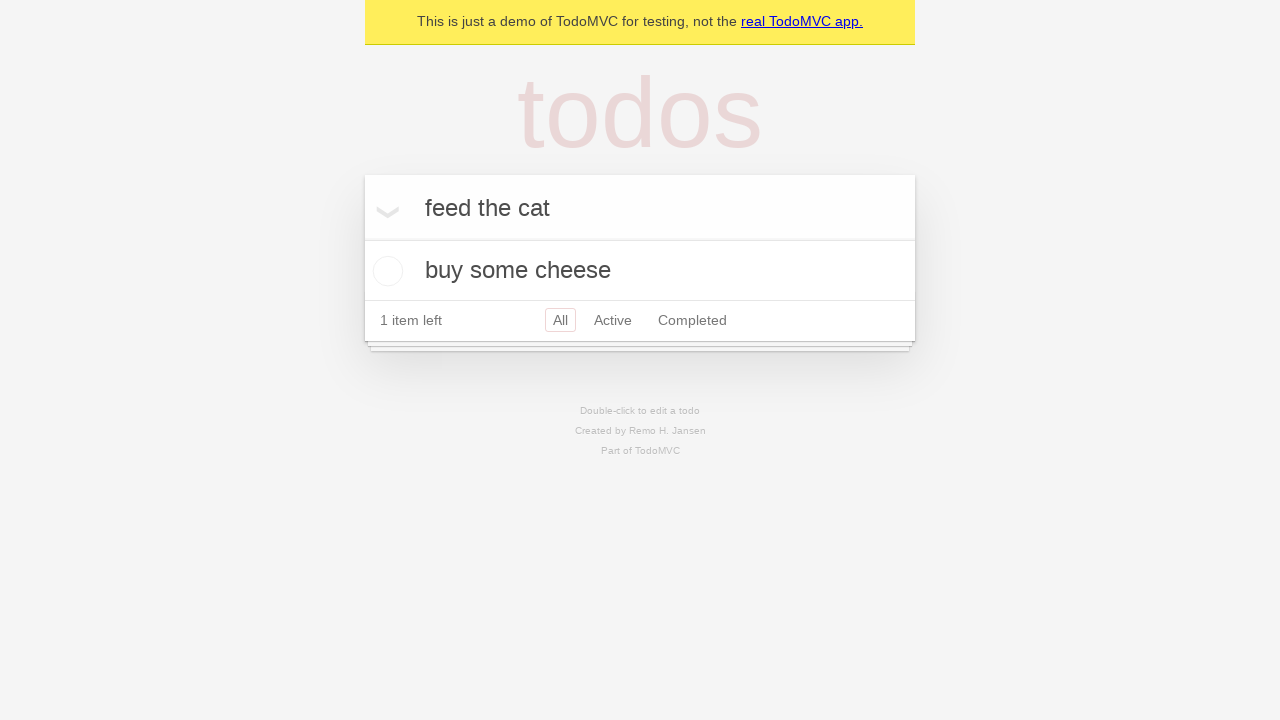

Pressed Enter to add second todo item on internal:attr=[placeholder="What needs to be done?"i]
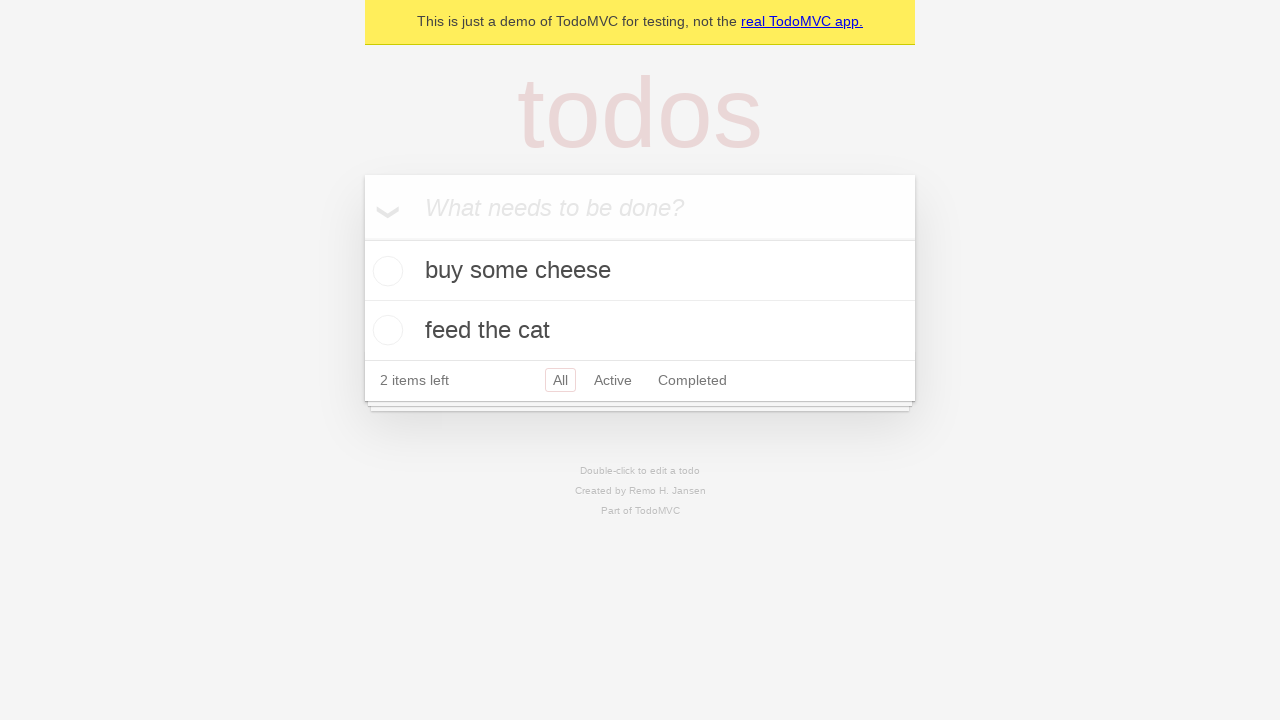

Filled todo input with 'book a doctors appointment' on internal:attr=[placeholder="What needs to be done?"i]
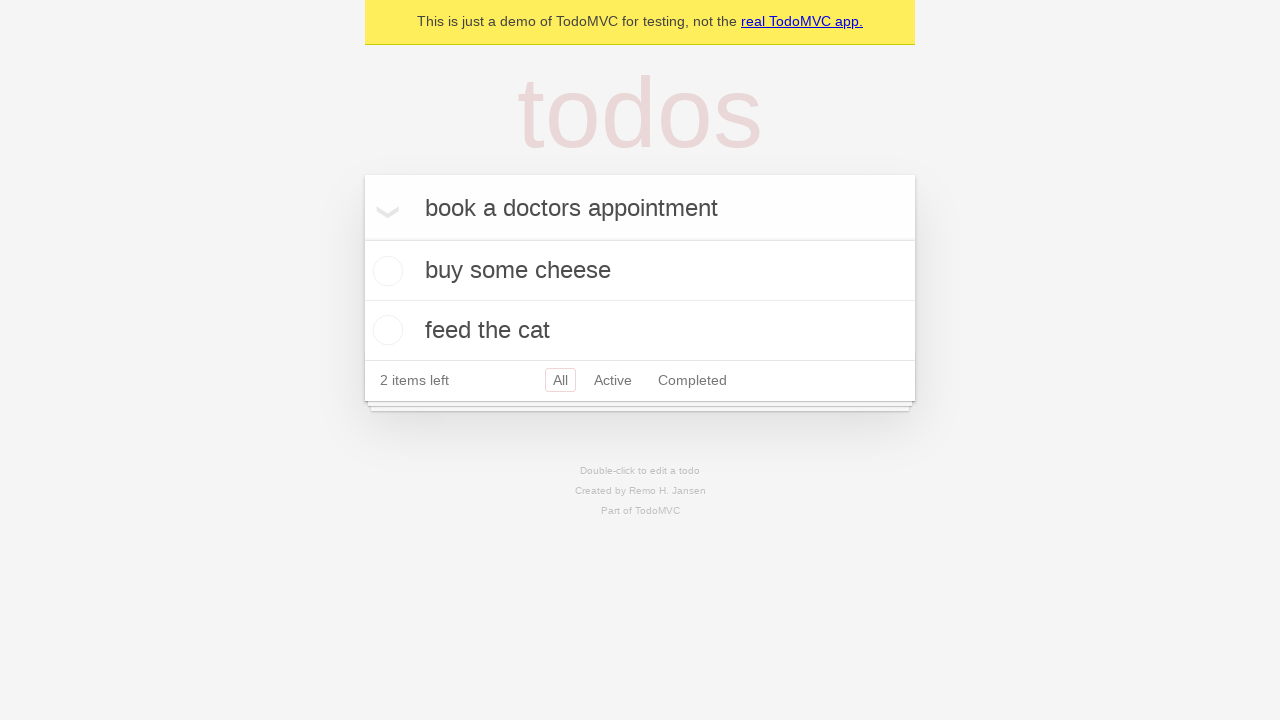

Pressed Enter to add third todo item on internal:attr=[placeholder="What needs to be done?"i]
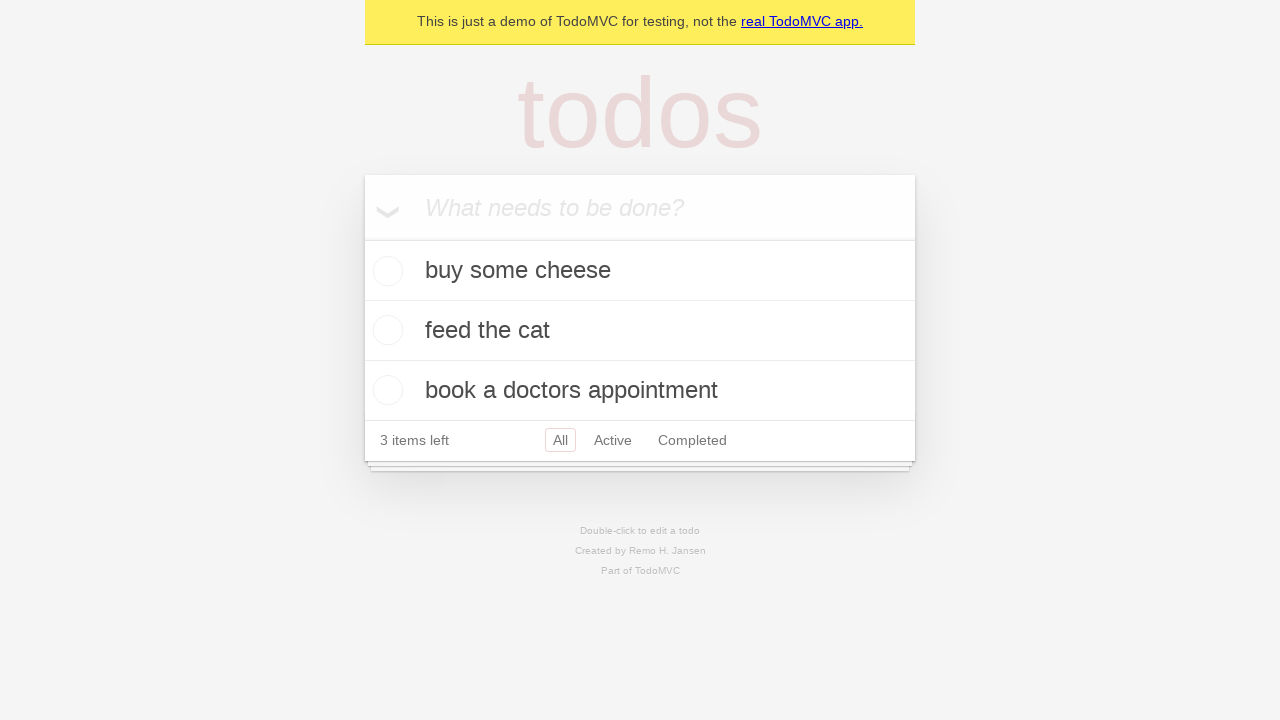

Checked the 'Mark all as complete' toggle at (362, 238) on internal:label="Mark all as complete"i
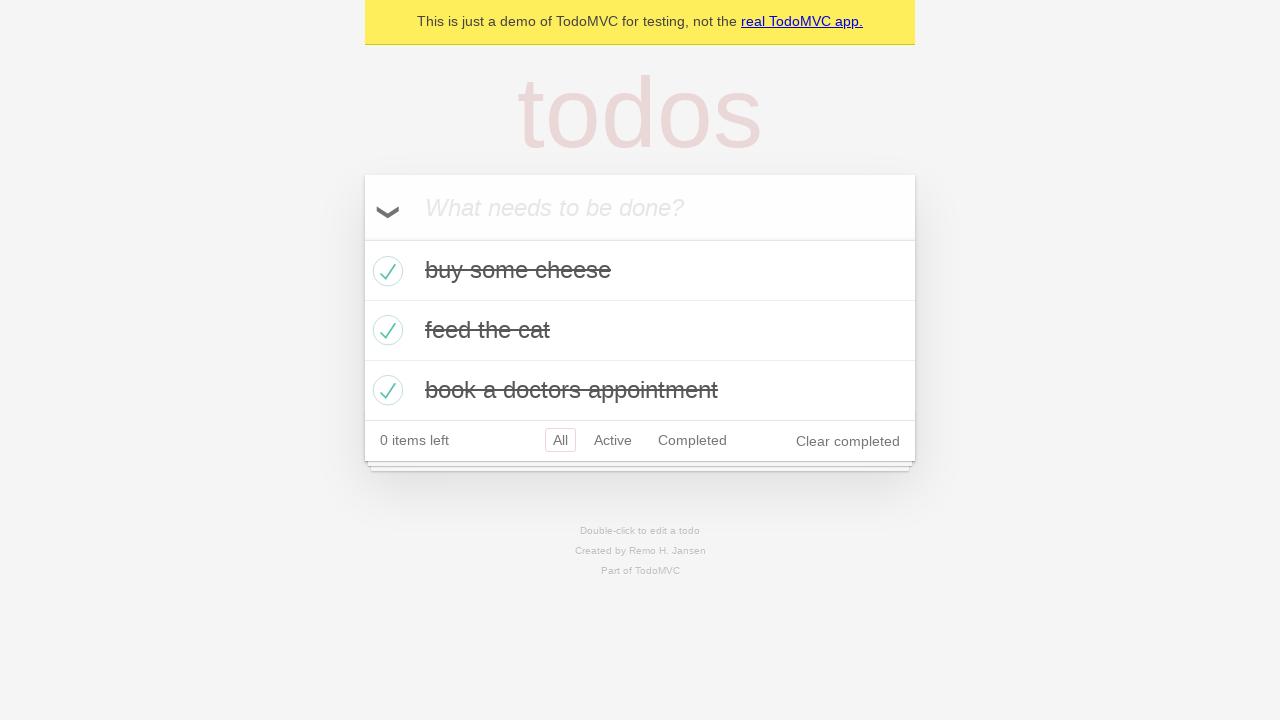

Unchecked the first todo item checkbox at (385, 271) on internal:testid=[data-testid="todo-item"s] >> nth=0 >> internal:role=checkbox
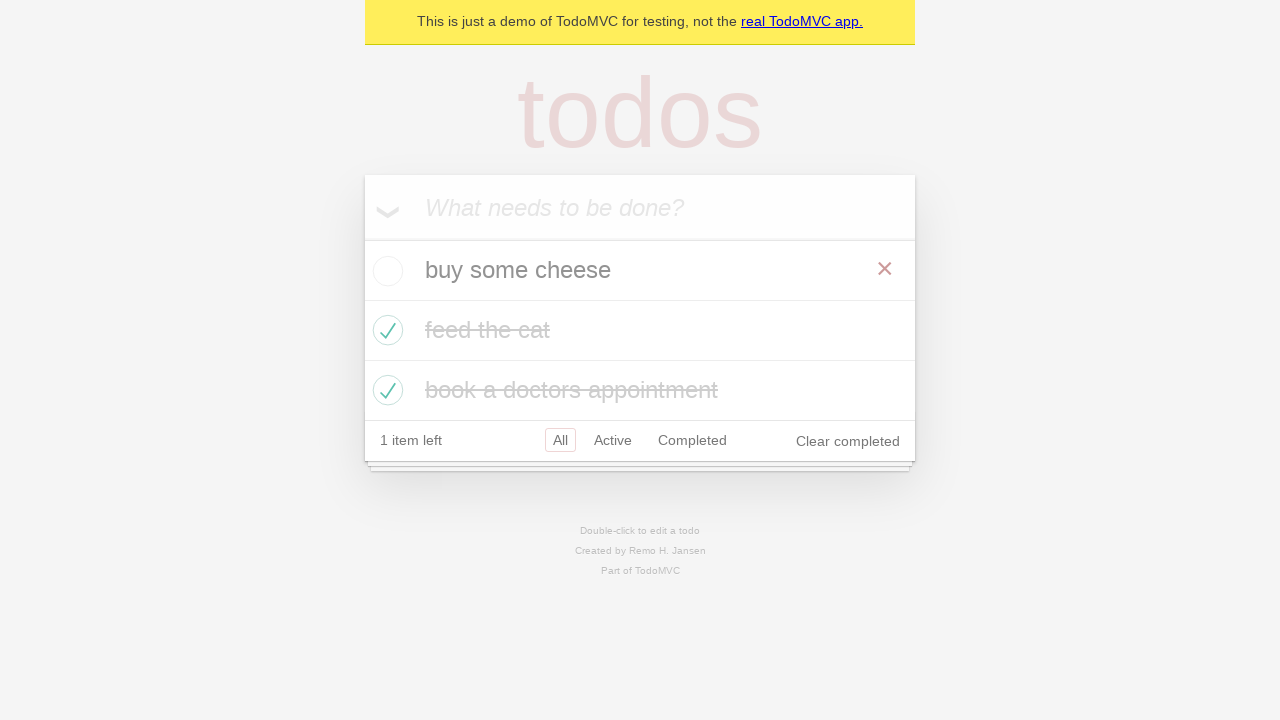

Checked the first todo item checkbox again at (385, 271) on internal:testid=[data-testid="todo-item"s] >> nth=0 >> internal:role=checkbox
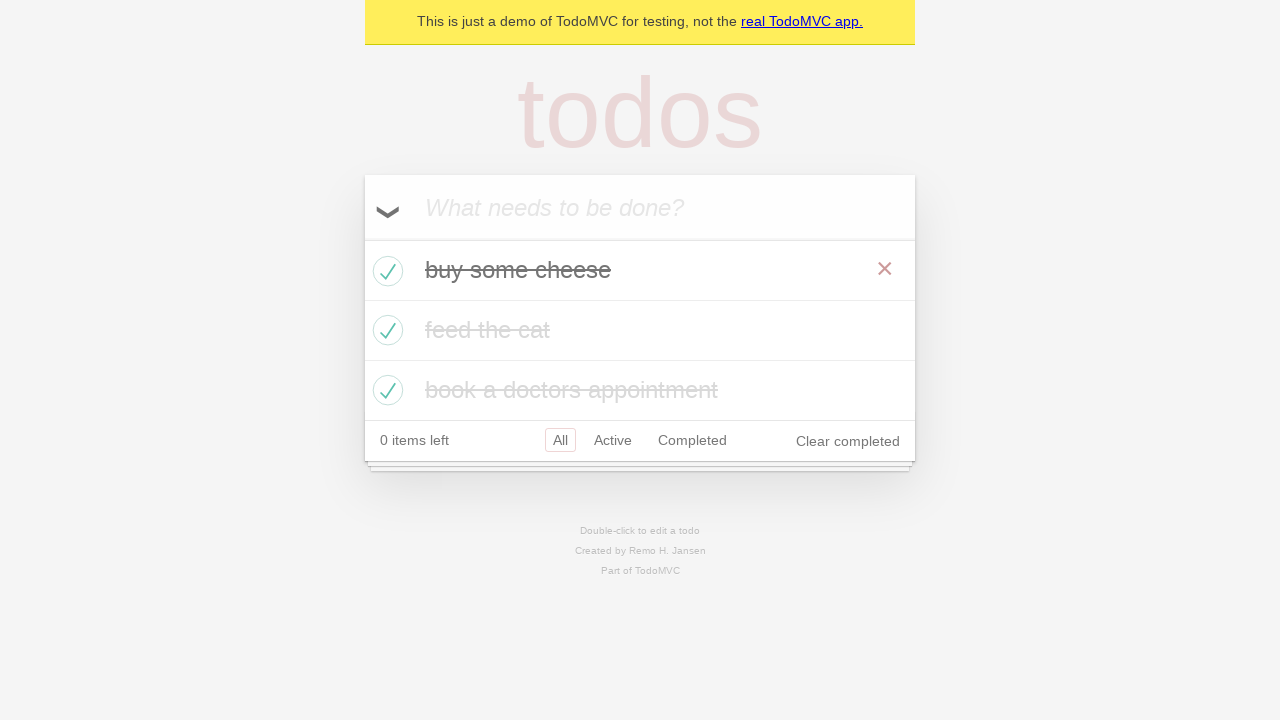

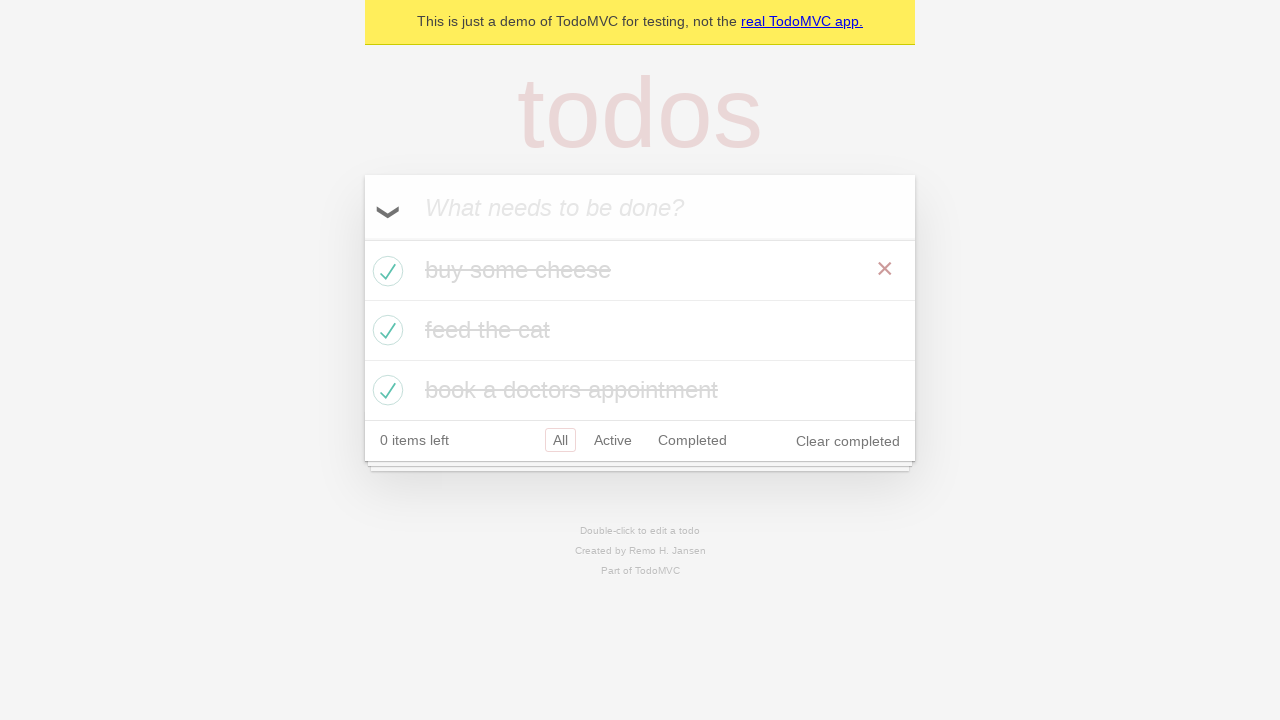